Tests prompt dialog handling by clicking a button that triggers a prompt, entering a name, and verifying the output displays the entered name.

Starting URL: https://atidcollege.co.il/Xamples/ex_switch_navigation.html

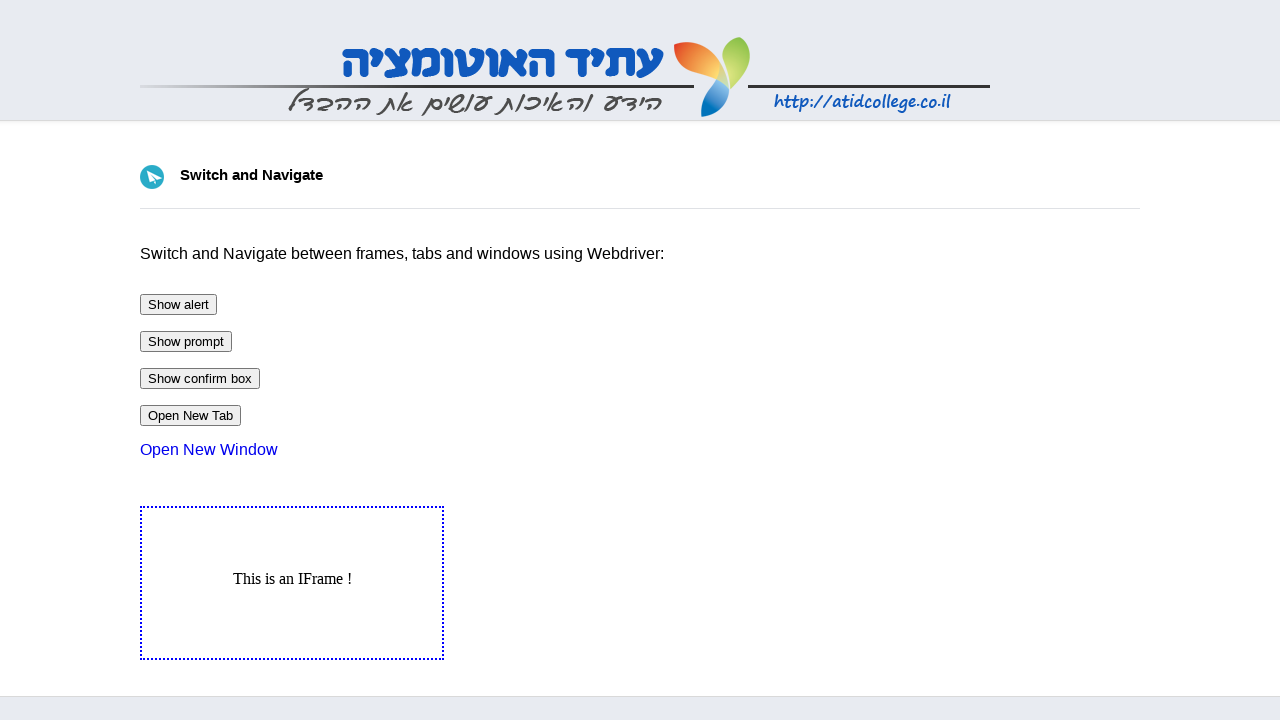

Set up dialog handler to accept prompt with 'Dana'
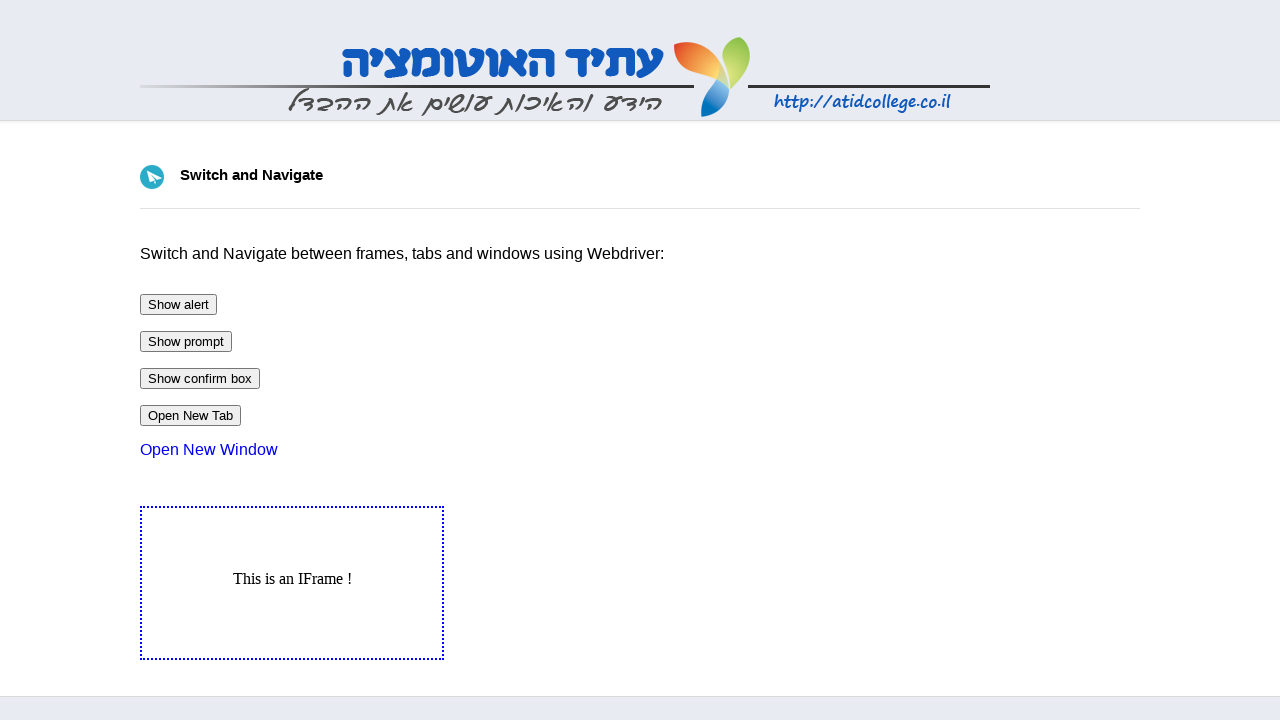

Clicked prompt button to trigger dialog at (186, 342) on #btnPrompt
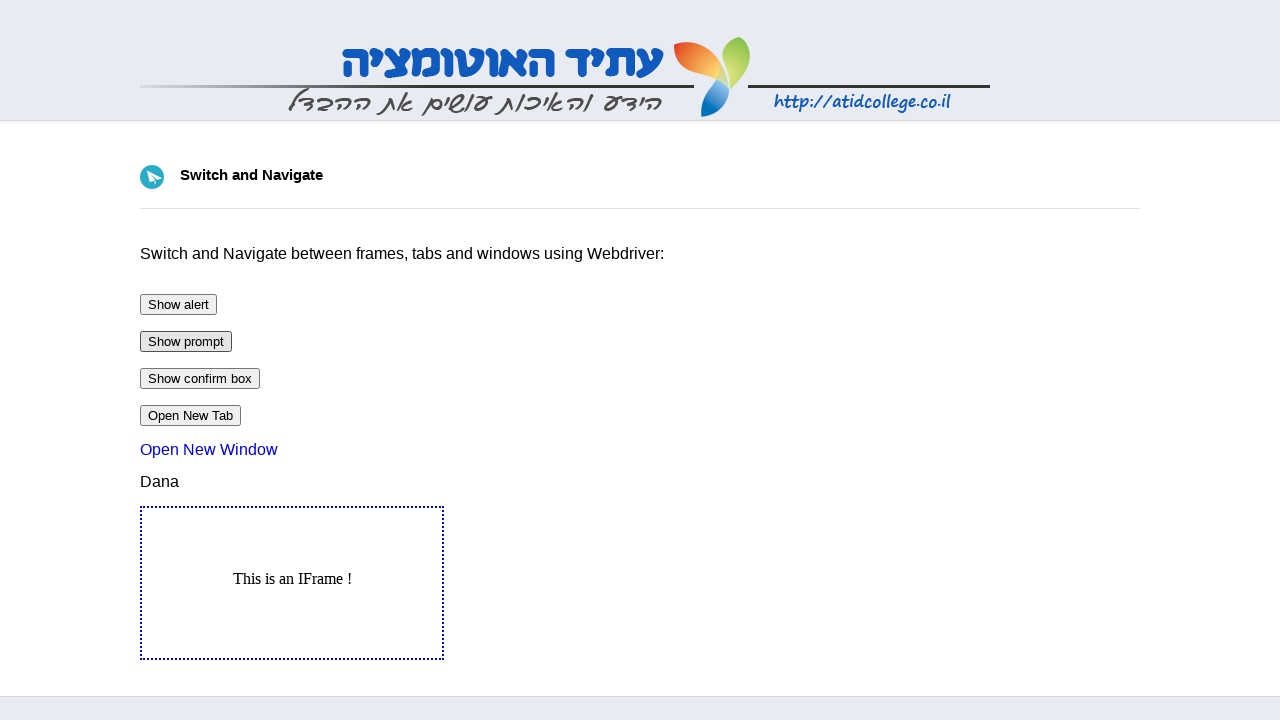

Verified output displays entered name 'Dana'
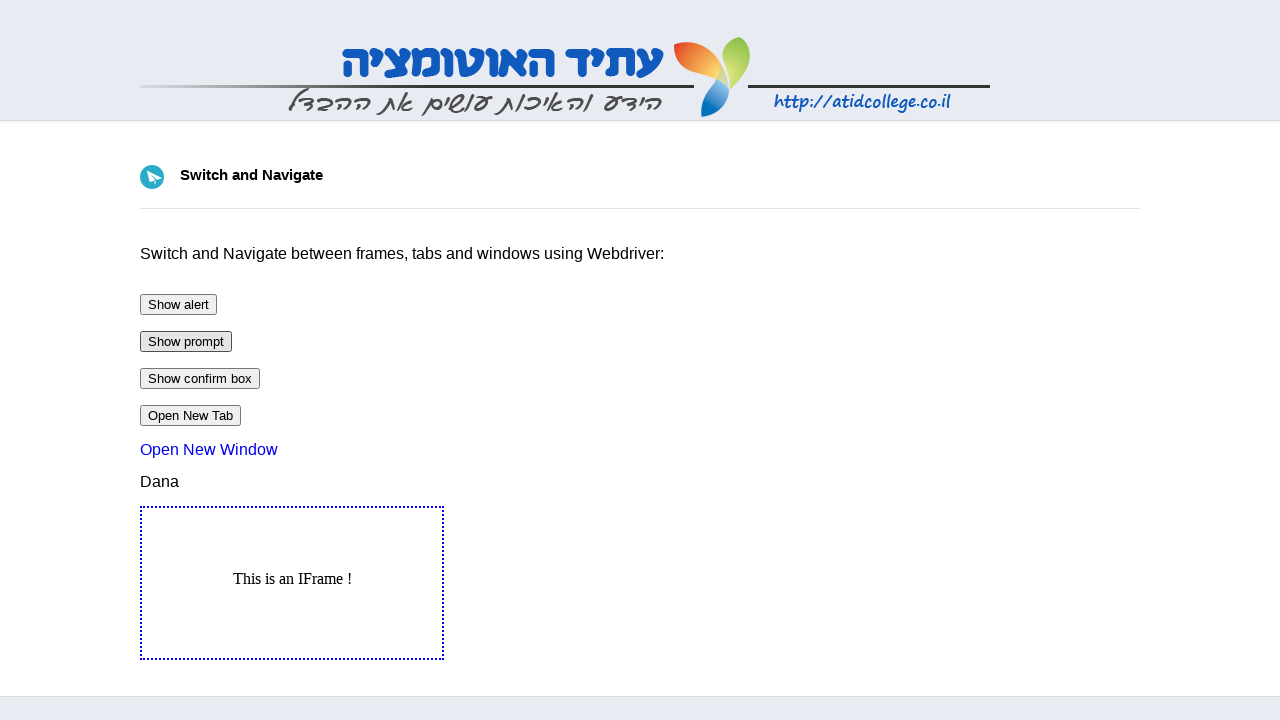

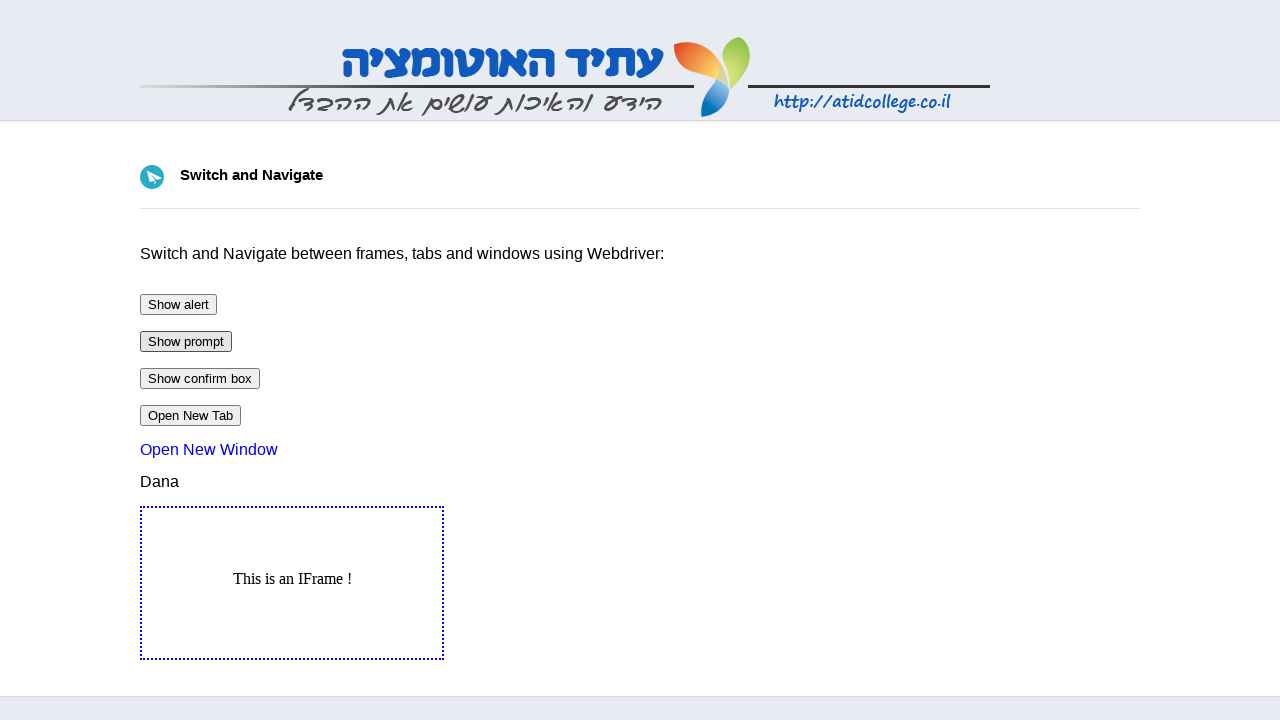